Tests JavaScript confirm dialog by clicking the JS Confirm button, accepting the dialog, and verifying the OK result

Starting URL: https://the-internet.herokuapp.com/javascript_alerts

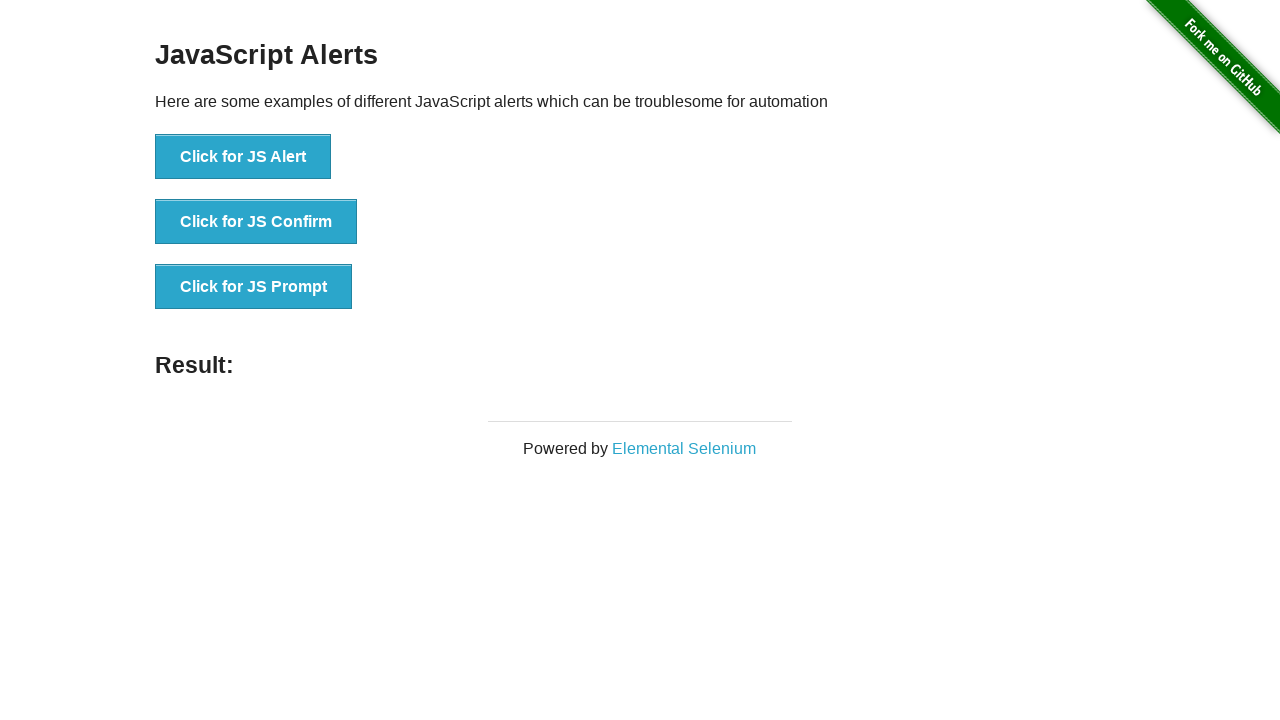

Set up dialog handler to accept JavaScript dialogs
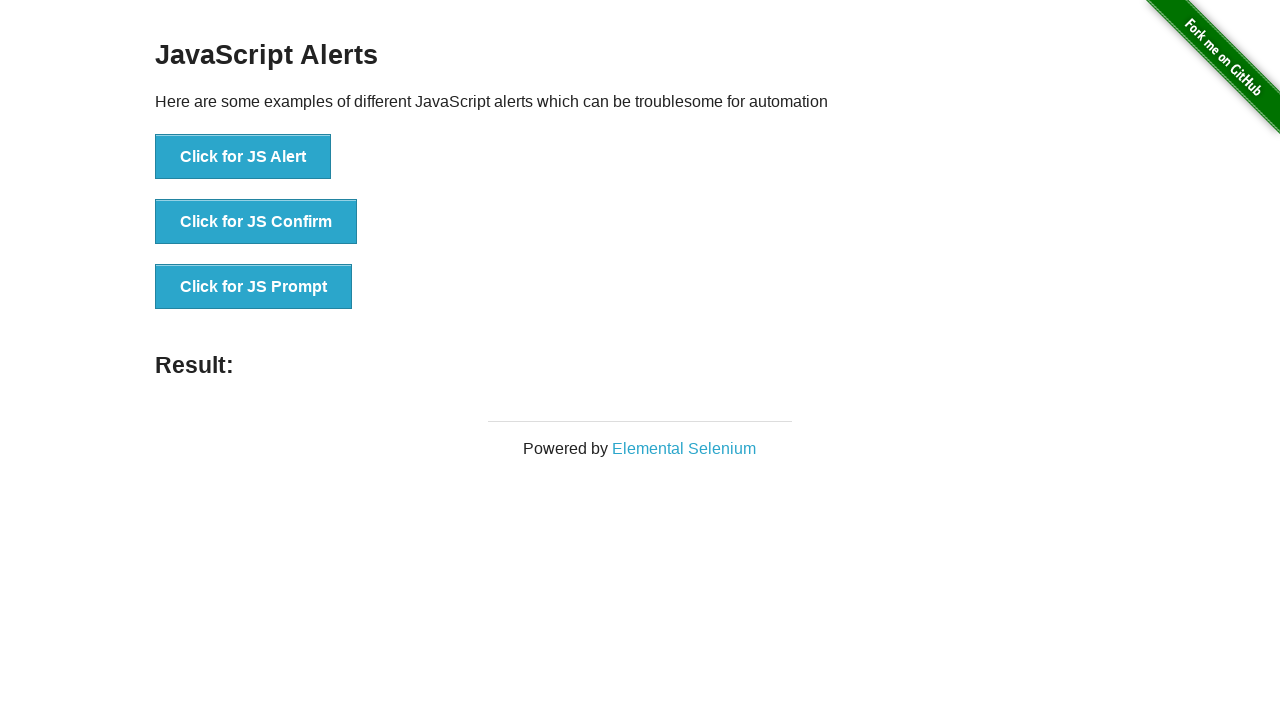

Clicked the JS Confirm button at (256, 222) on xpath=//button[text()='Click for JS Confirm']
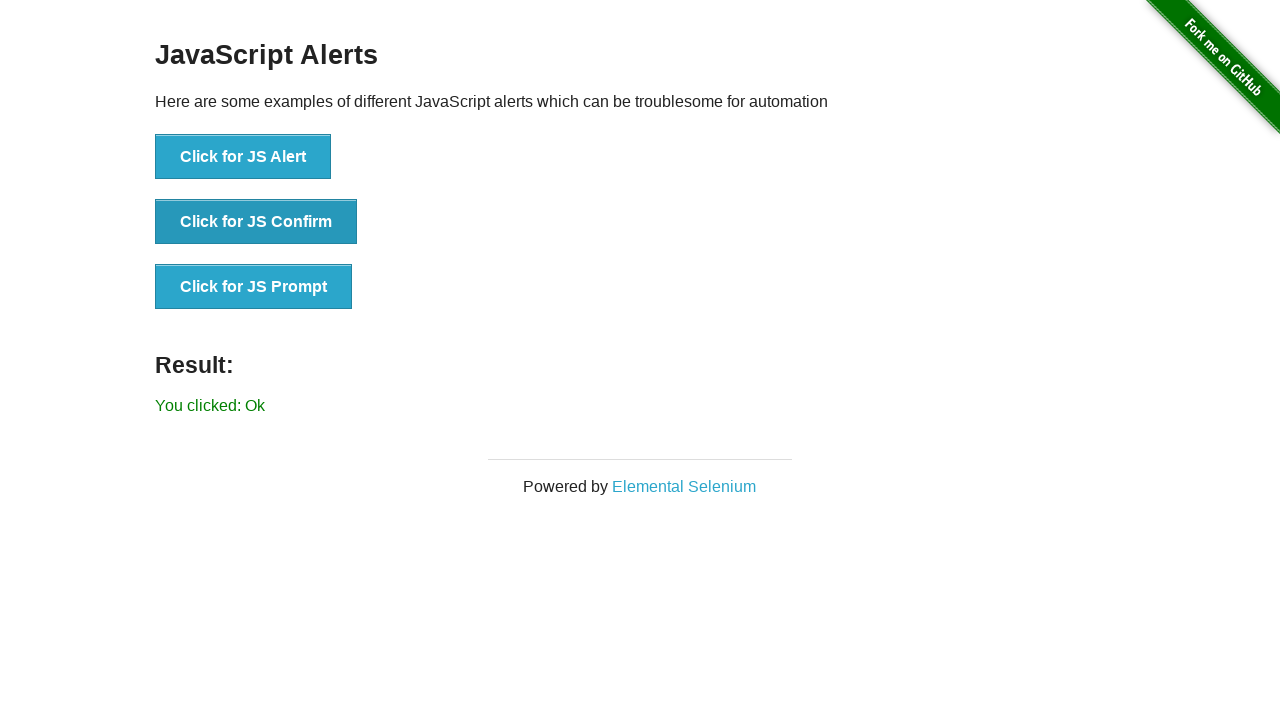

Verified result text shows 'You clicked: Ok'
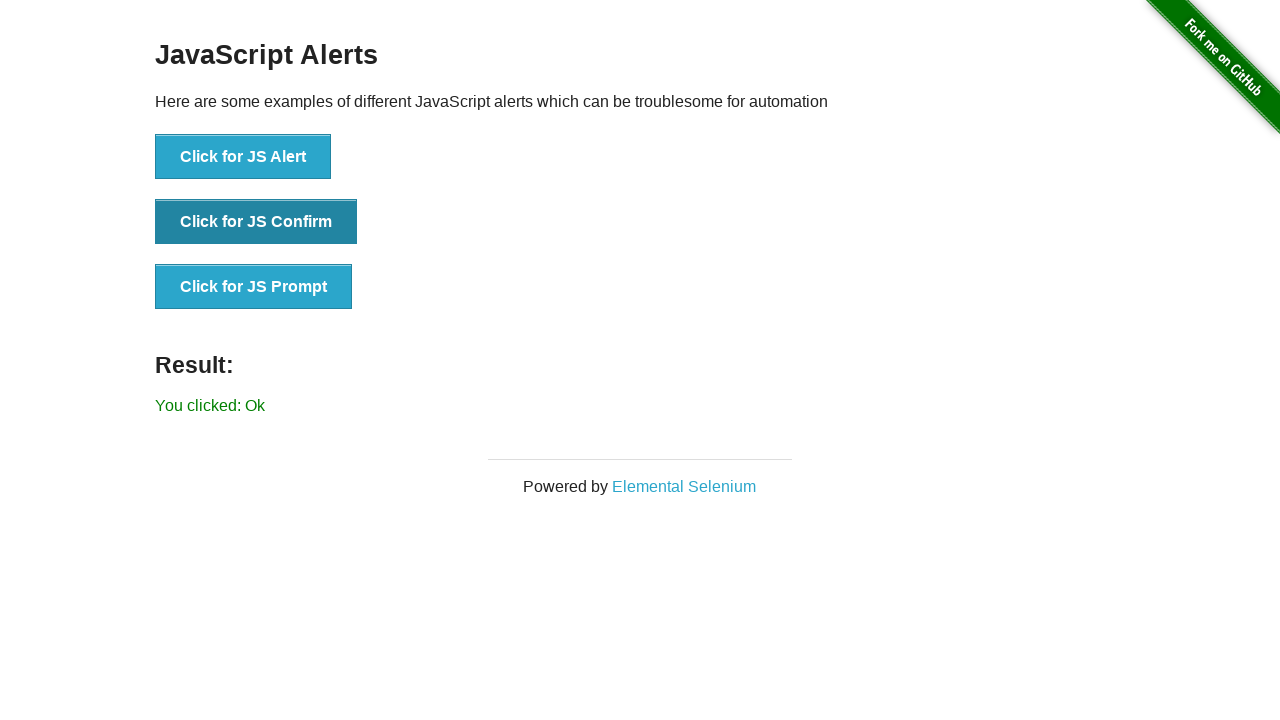

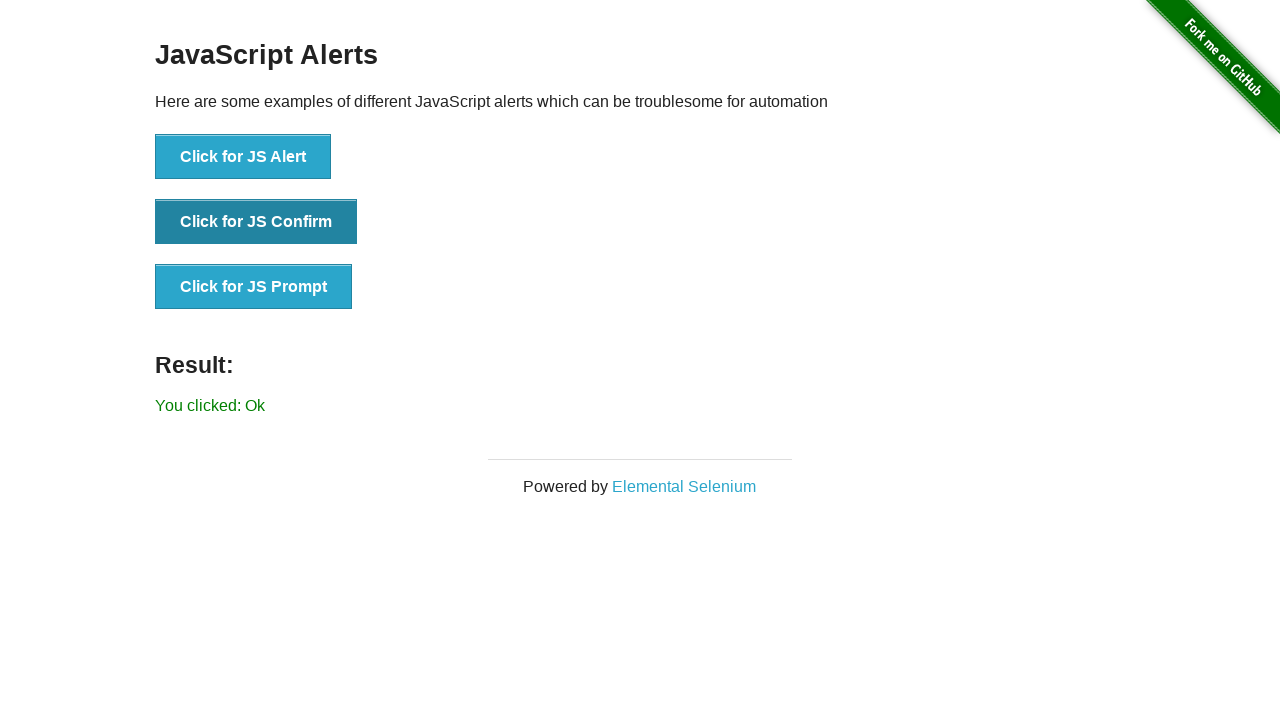